Tests mouse right-click functionality on a context menu demo page by focusing on a button and performing a right-click action to trigger the context menu

Starting URL: https://swisnl.github.io/jQuery-contextMenu/demo.html

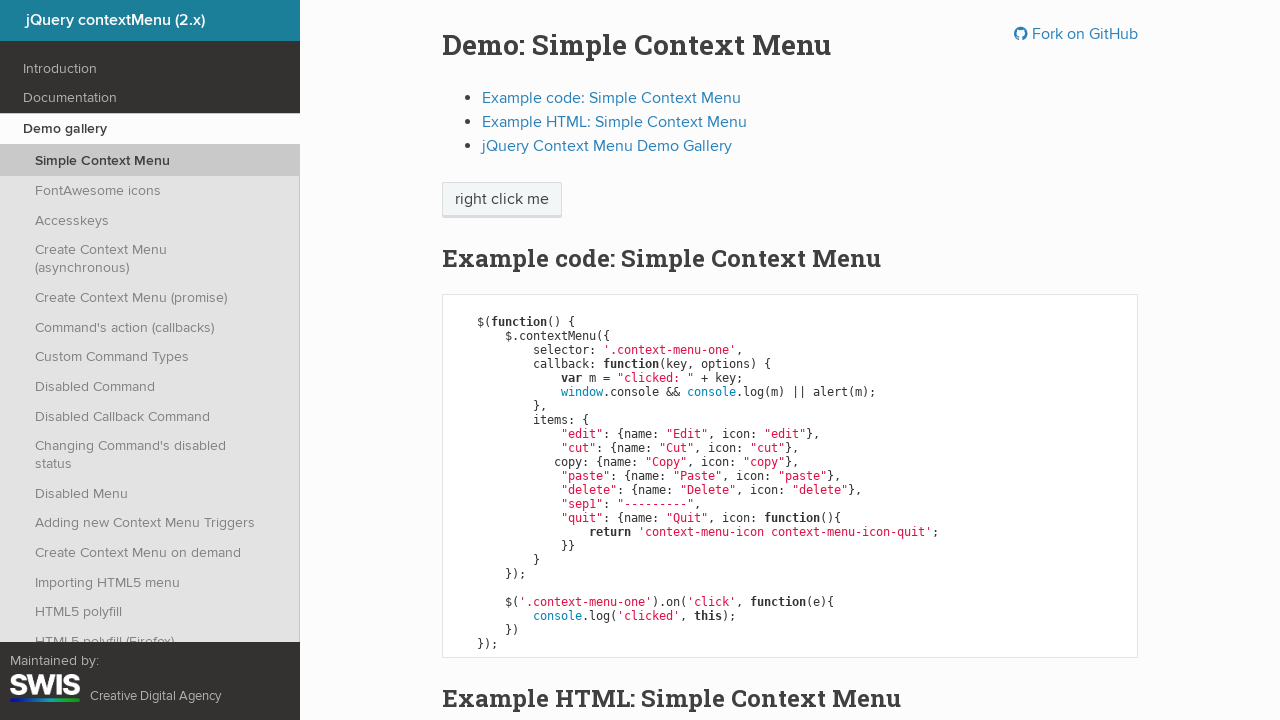

Focused on the context menu button on xpath=//span[@class='context-menu-one btn btn-neutral']
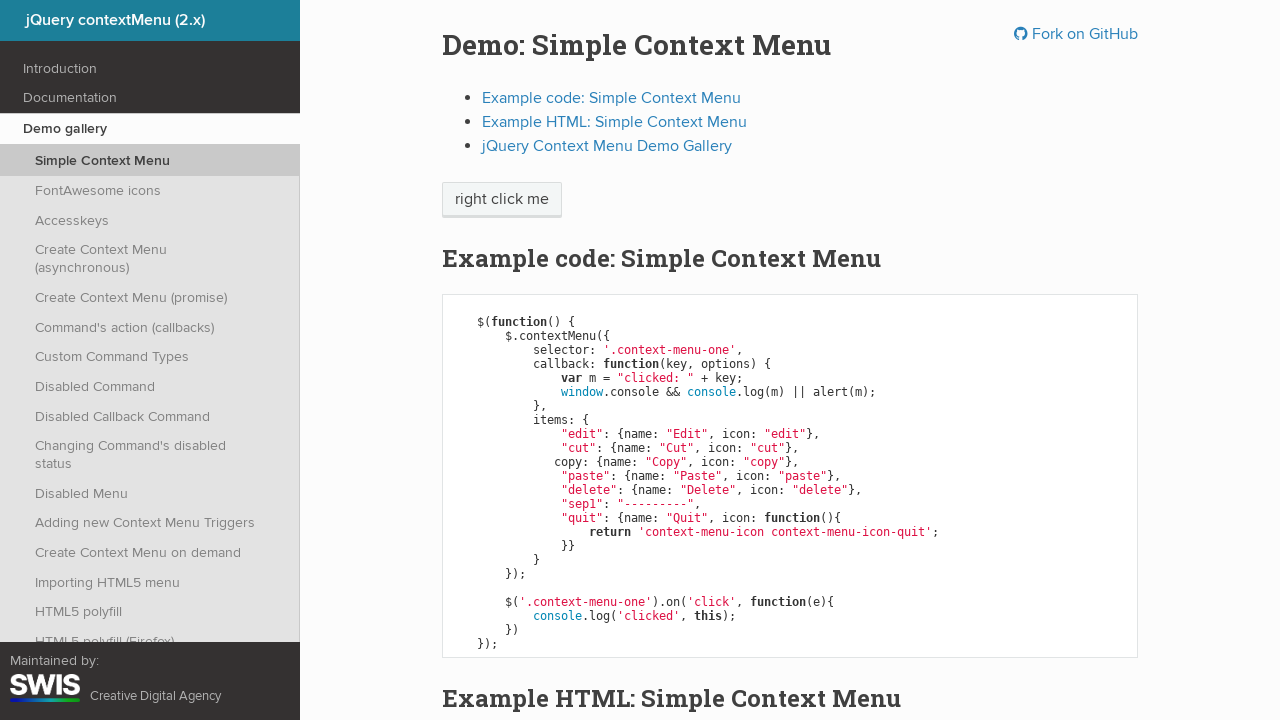

Performed right-click on the context menu button to trigger context menu at (502, 200) on xpath=//span[@class='context-menu-one btn btn-neutral']
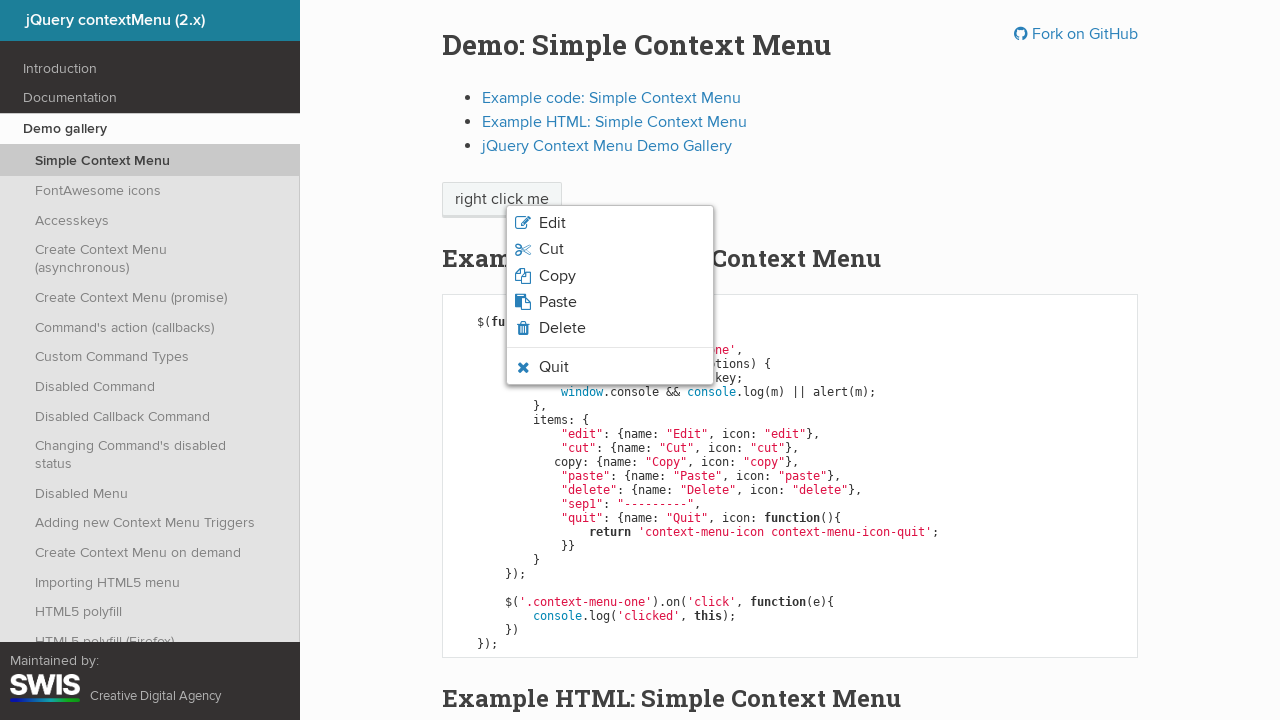

Context menu appeared on the page
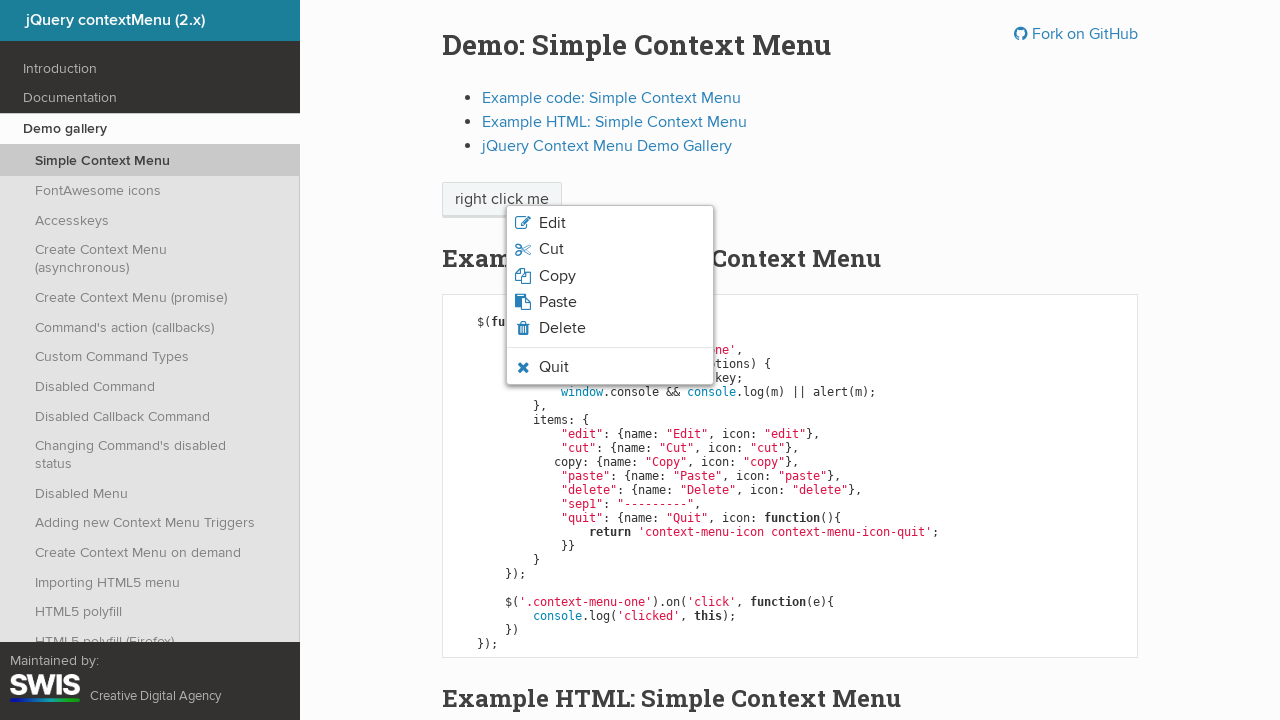

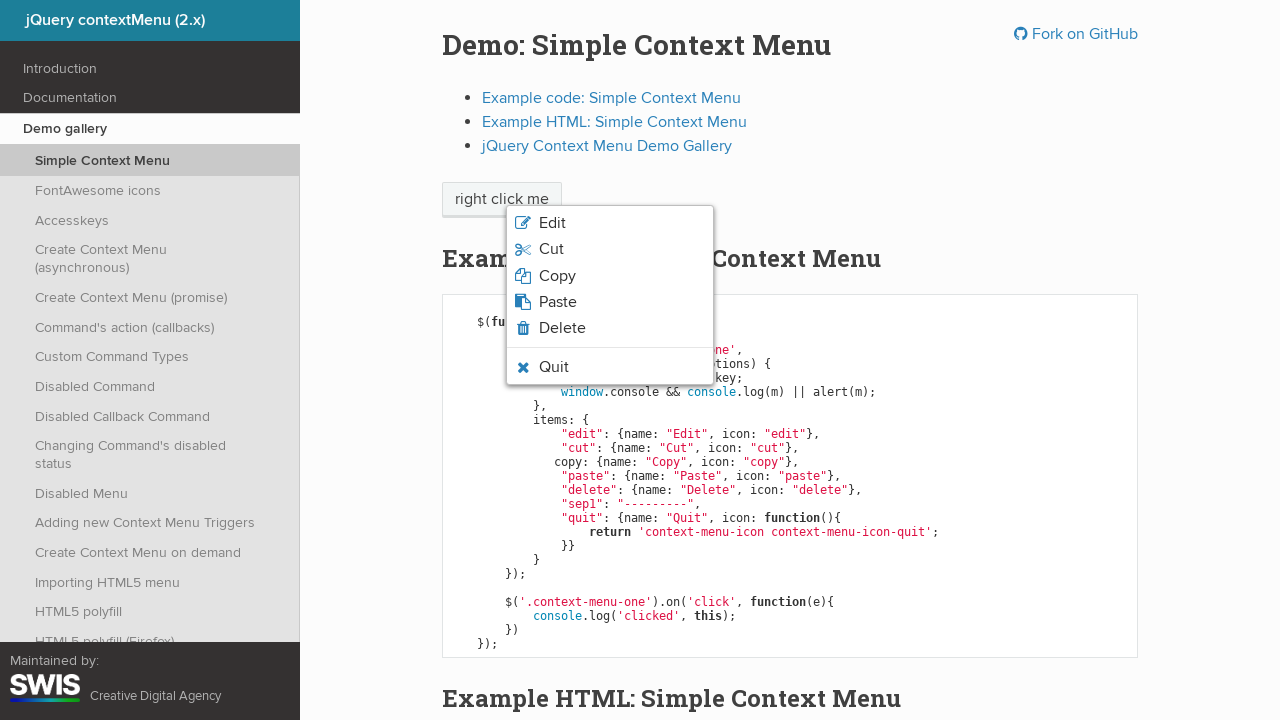